Tests clearing the complete state of all items by checking and unchecking toggle all

Starting URL: https://demo.playwright.dev/todomvc

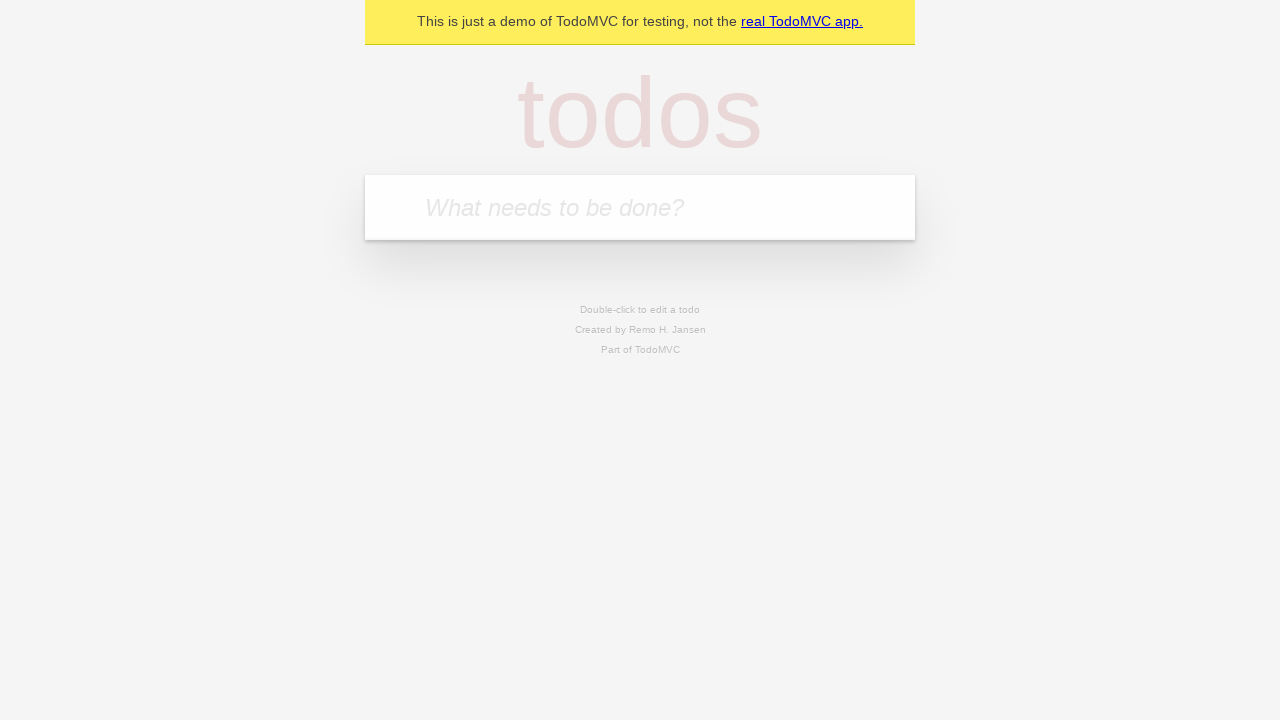

Filled input field with first todo 'buy some cheese' on internal:attr=[placeholder="What needs to be done?"i]
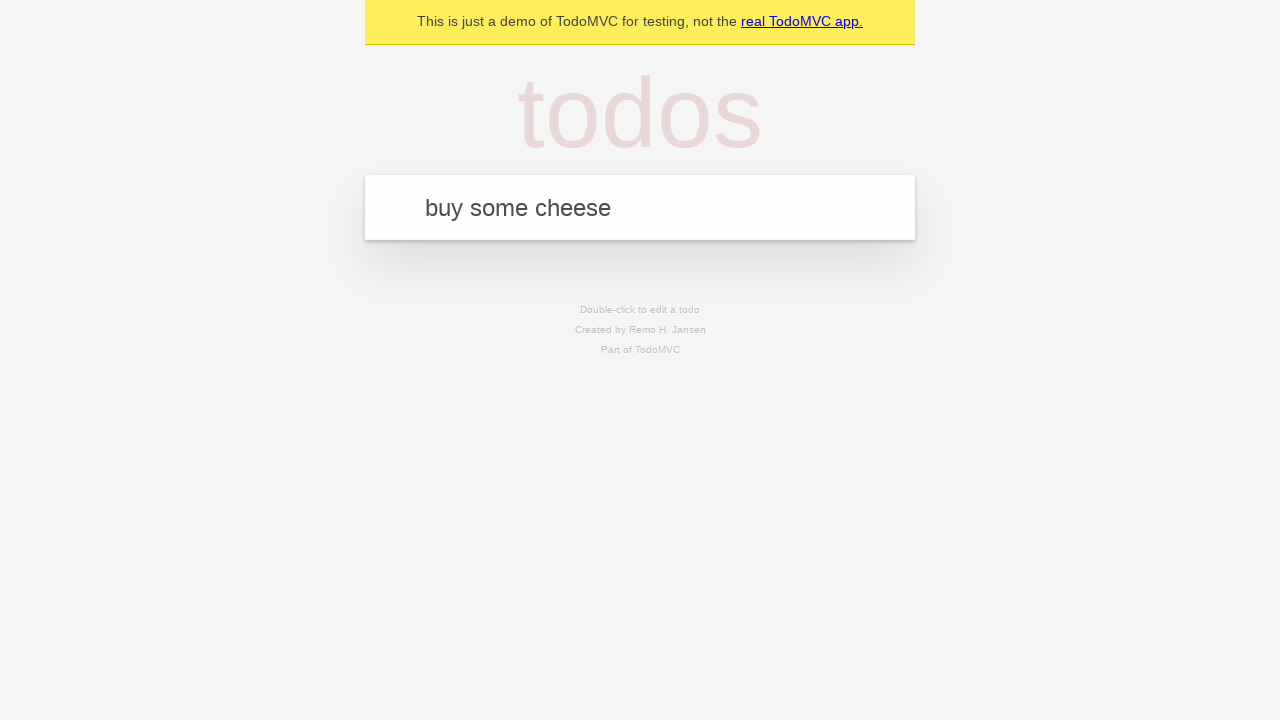

Pressed Enter to add first todo on internal:attr=[placeholder="What needs to be done?"i]
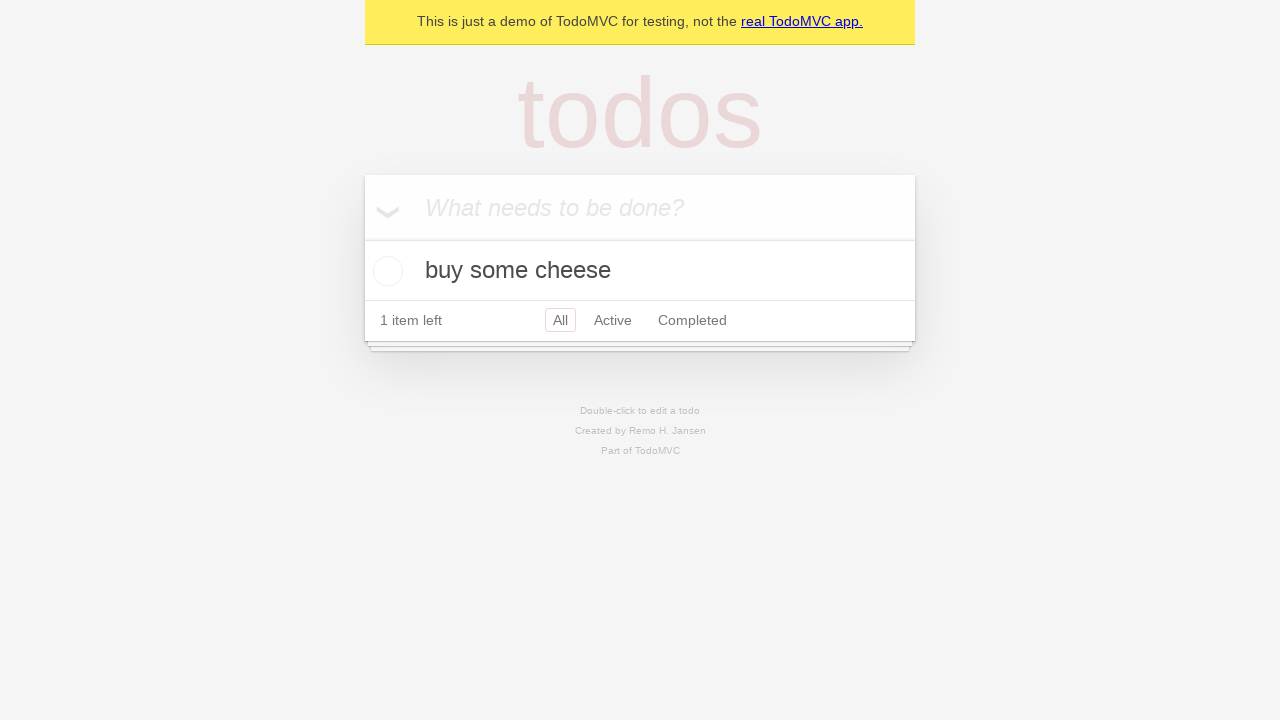

Filled input field with second todo 'feed the cat' on internal:attr=[placeholder="What needs to be done?"i]
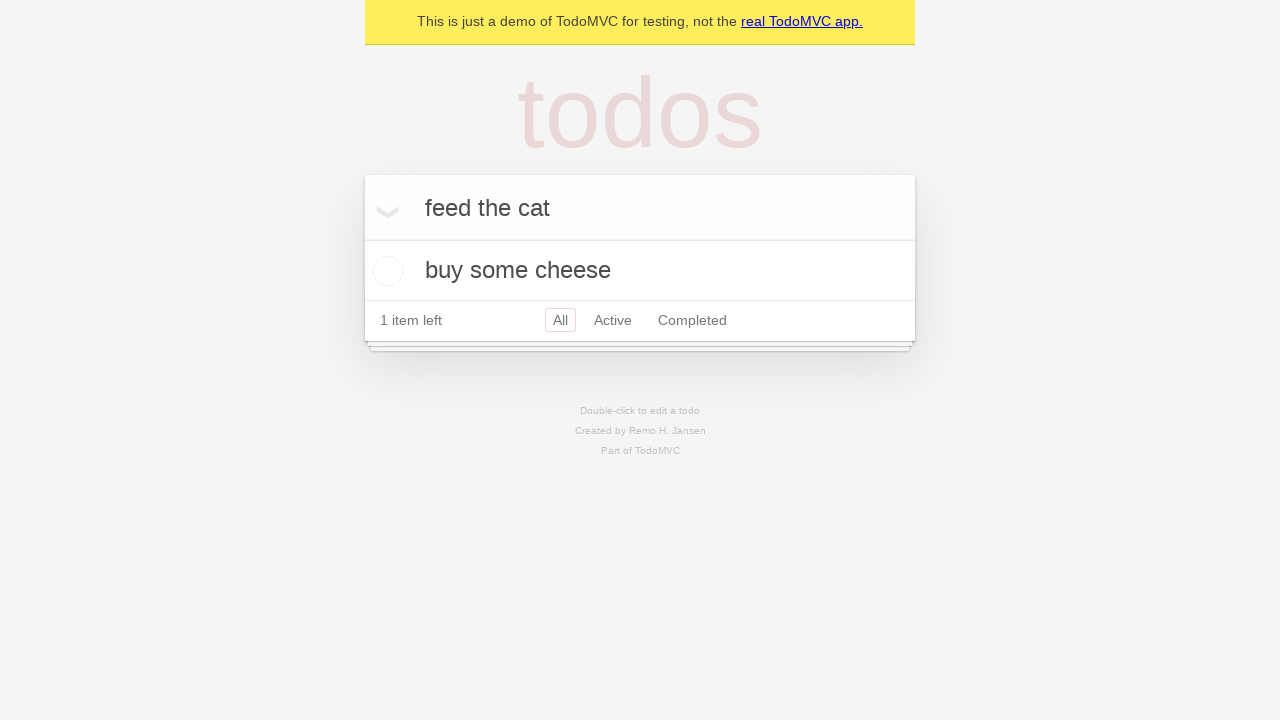

Pressed Enter to add second todo on internal:attr=[placeholder="What needs to be done?"i]
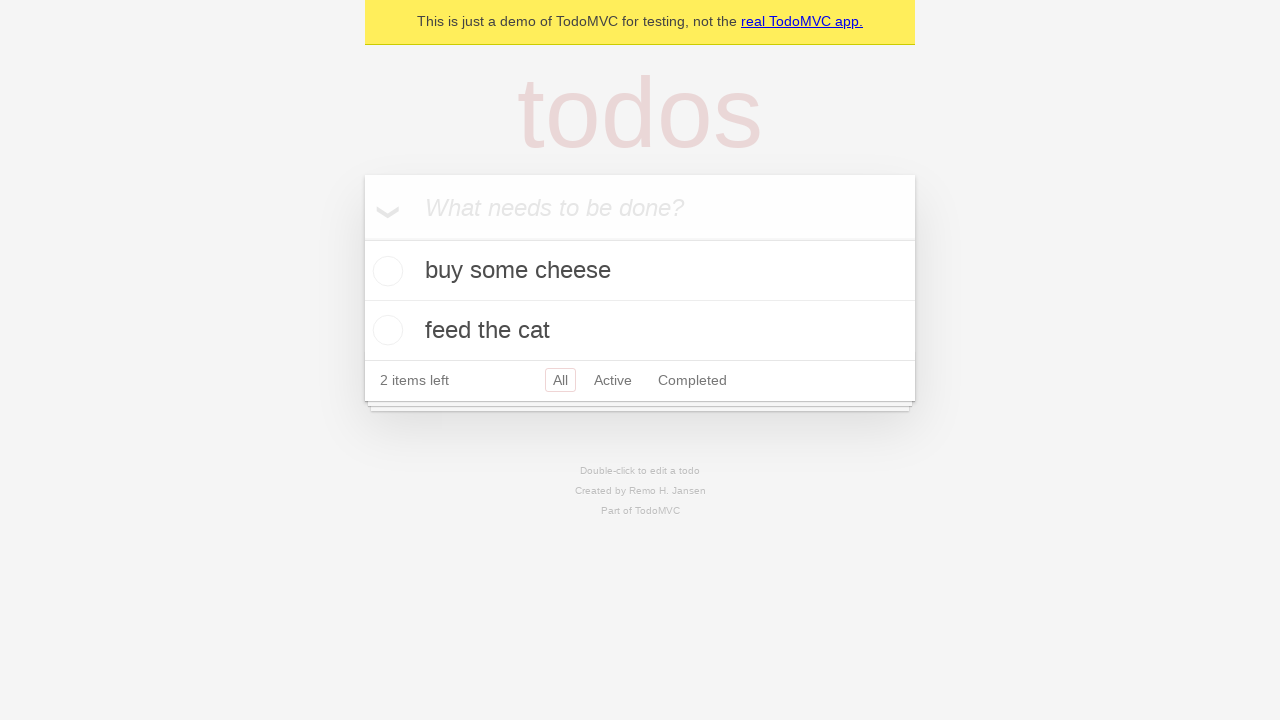

Filled input field with third todo 'book a doctors appointment' on internal:attr=[placeholder="What needs to be done?"i]
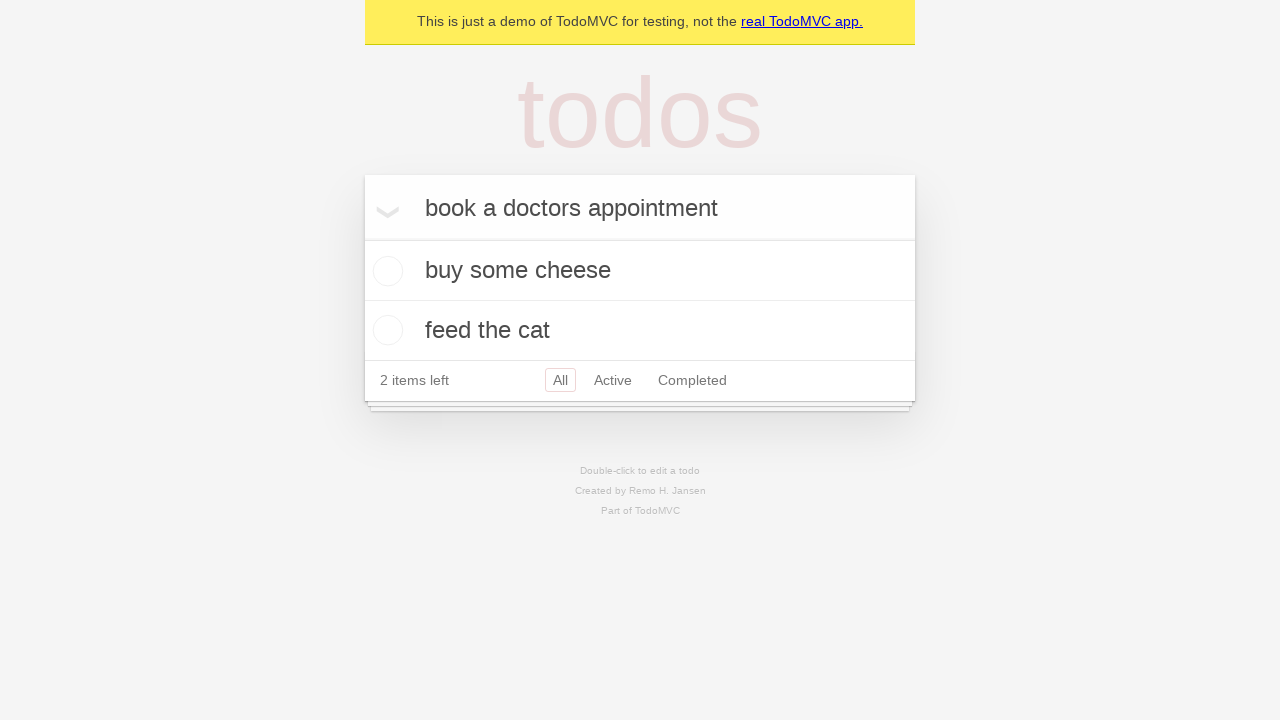

Pressed Enter to add third todo on internal:attr=[placeholder="What needs to be done?"i]
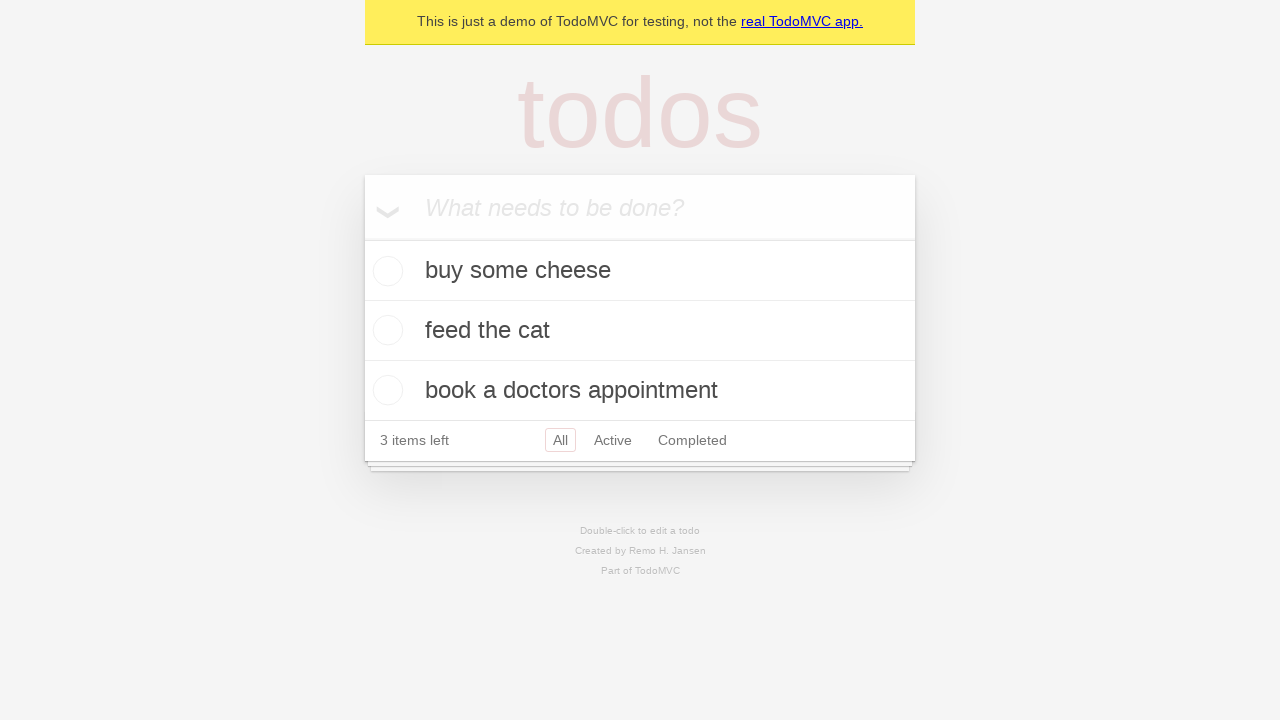

Checked 'Mark all as complete' toggle to mark all todos as complete at (362, 238) on internal:label="Mark all as complete"i
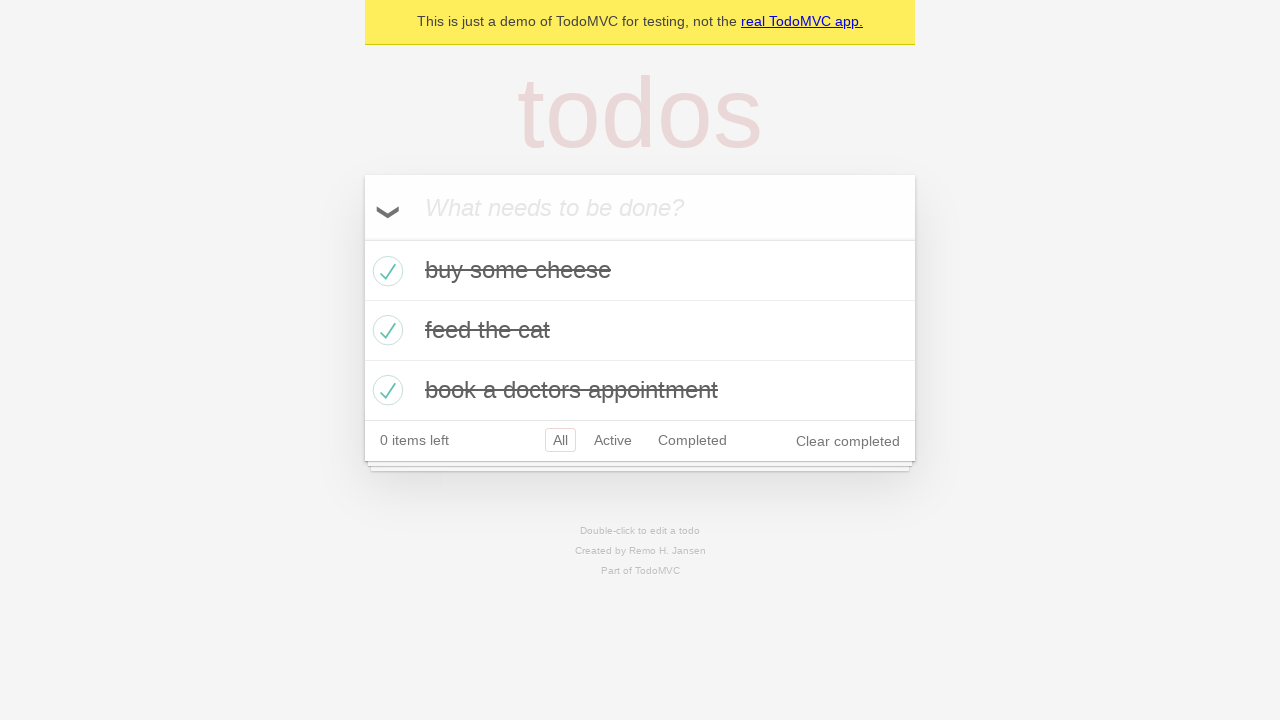

Unchecked 'Mark all as complete' toggle to clear completion state of all todos at (362, 238) on internal:label="Mark all as complete"i
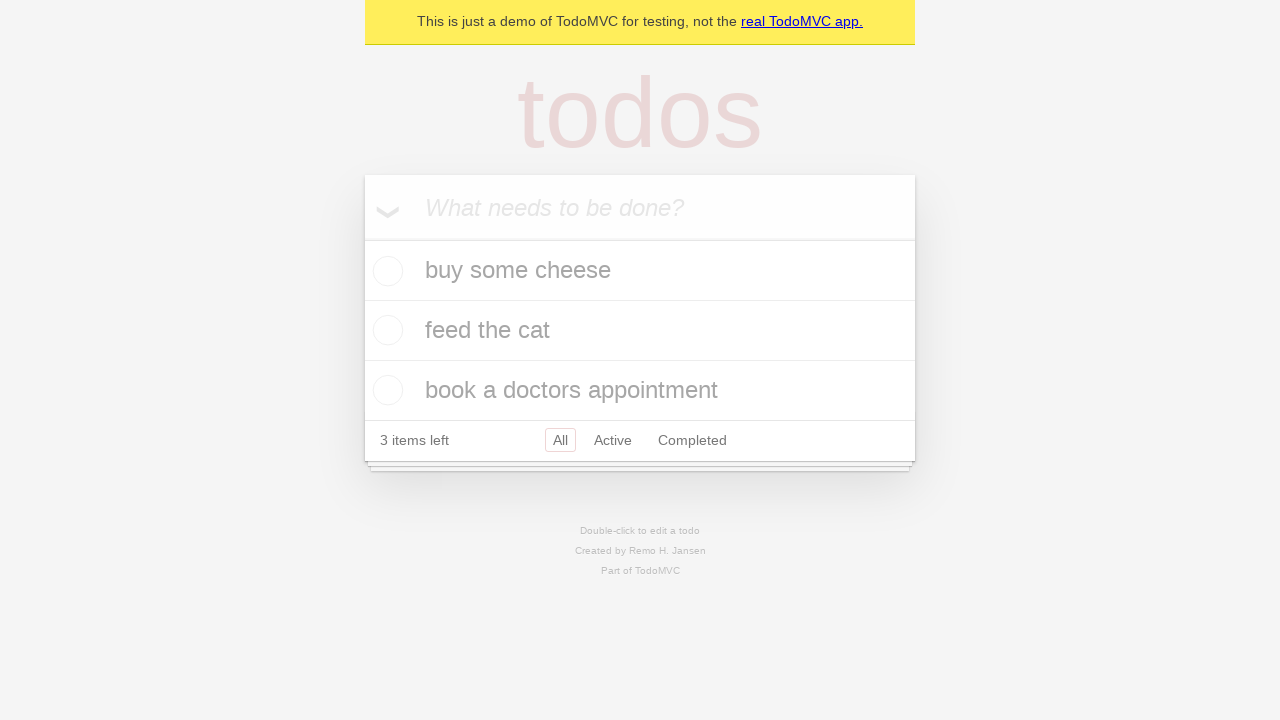

Waited for todo items to be visible after toggling completion state
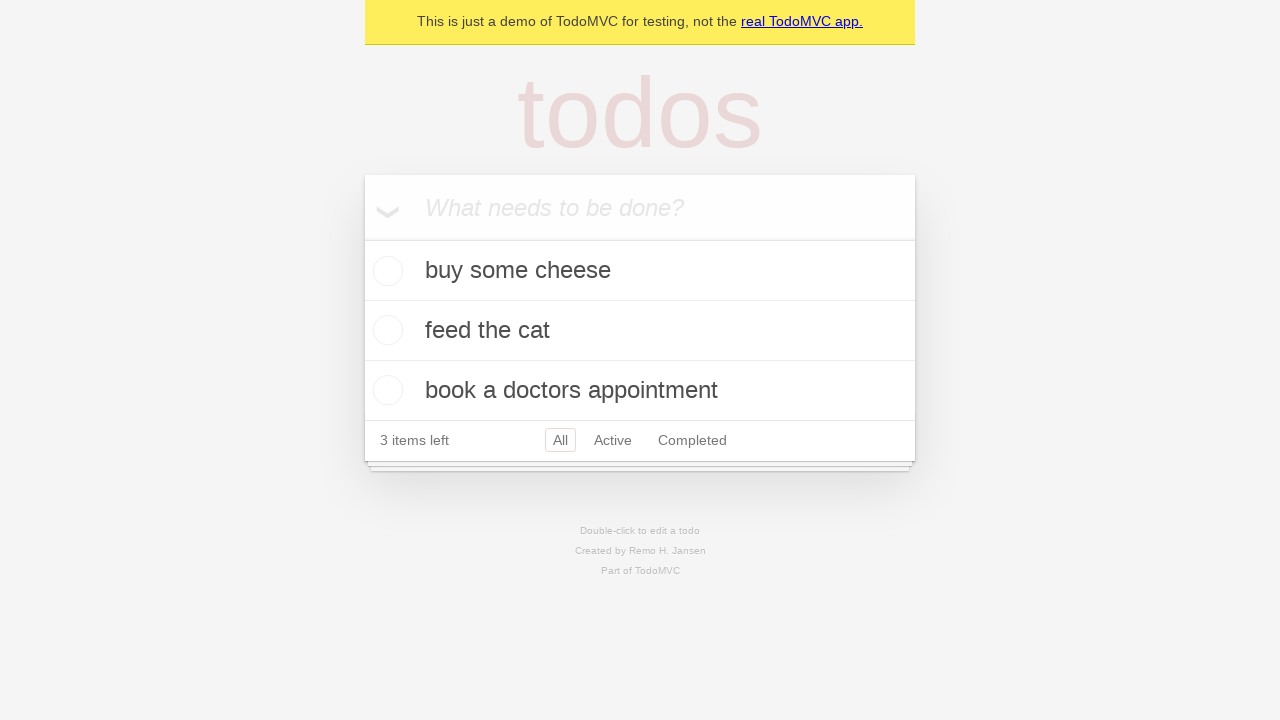

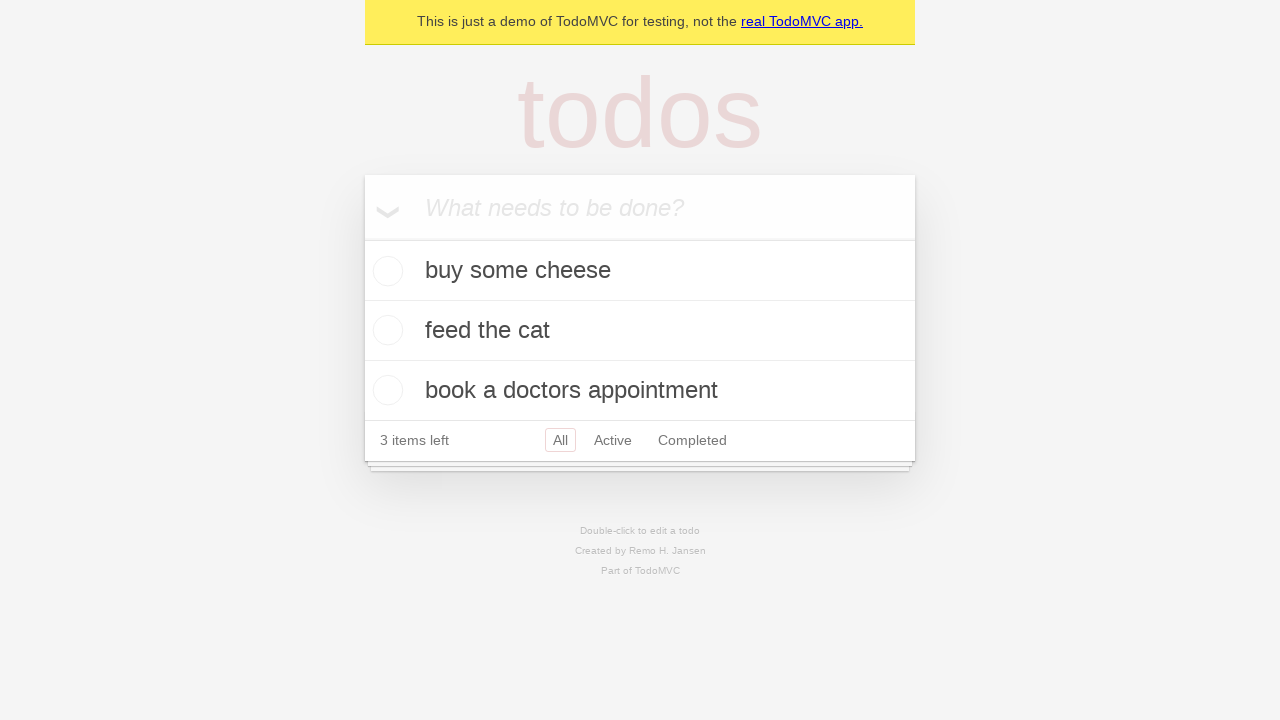